Tests delayed JavaScript alert handling by clicking a button that triggers an alert after a delay, then accepting the alert dialog.

Starting URL: https://qavbox.github.io/demo/alerts/

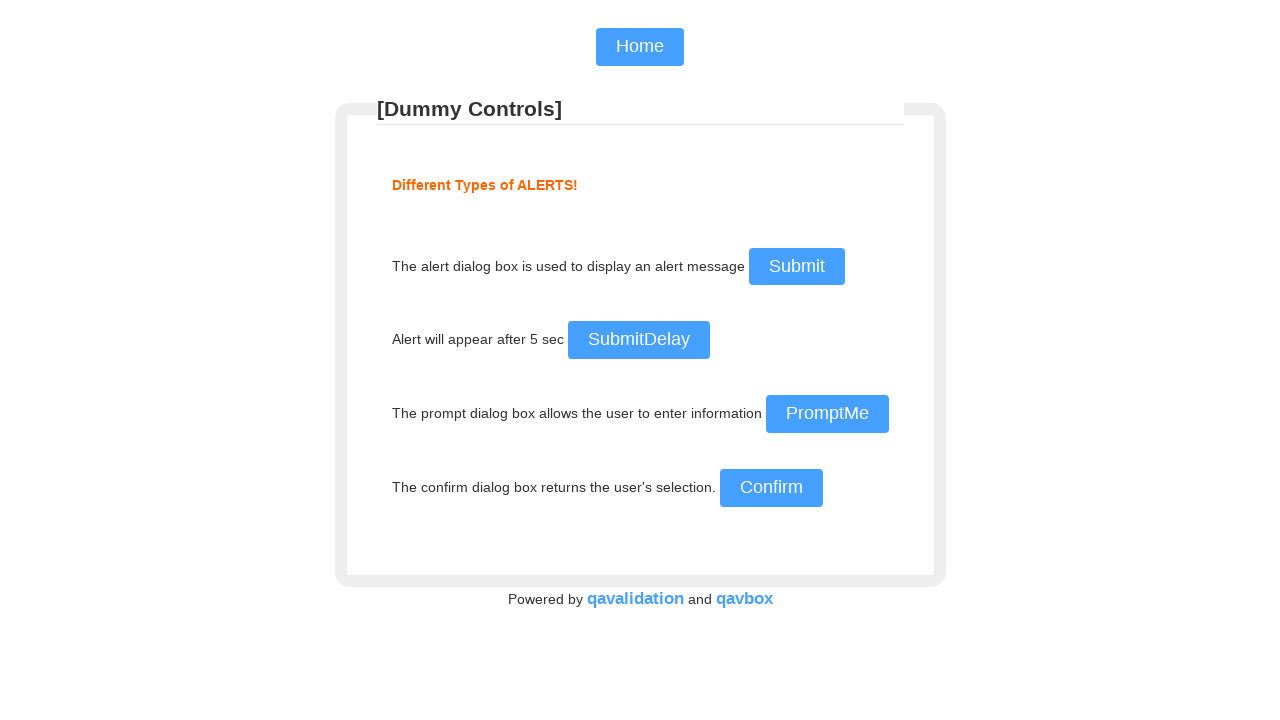

Clicked the delay alert button at (638, 340) on #delayalert
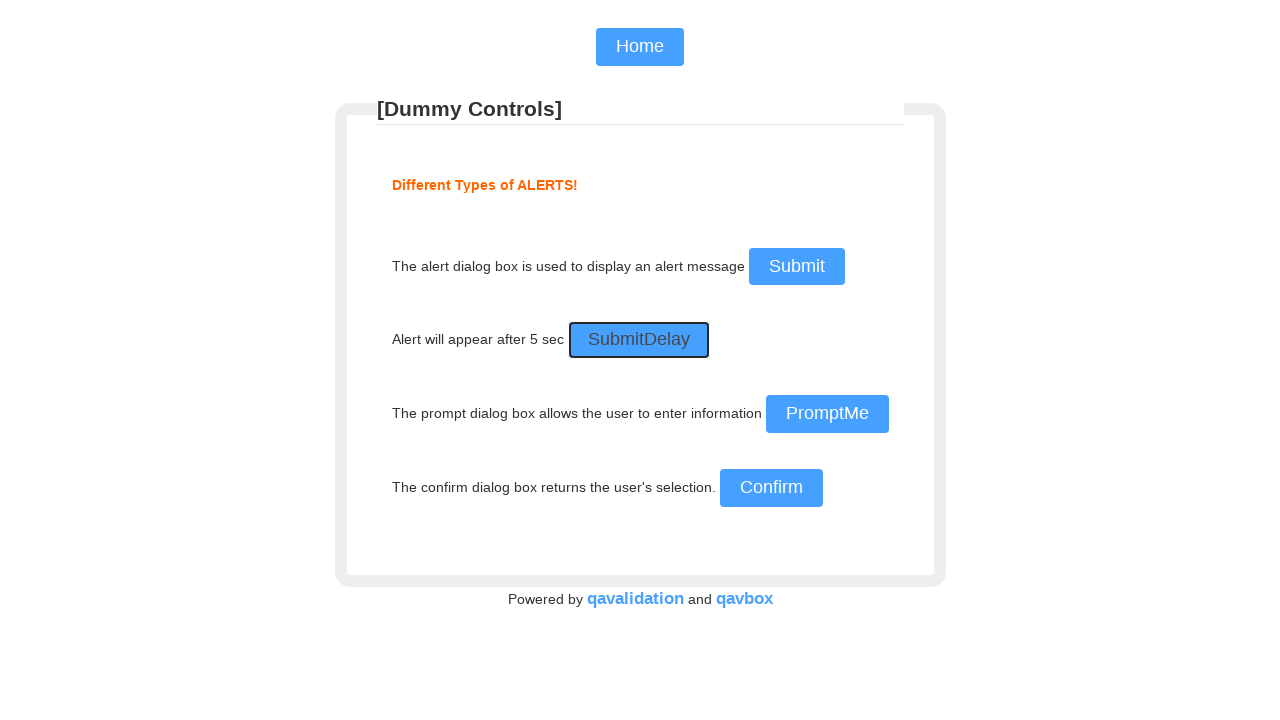

Set up dialog handler to accept alerts
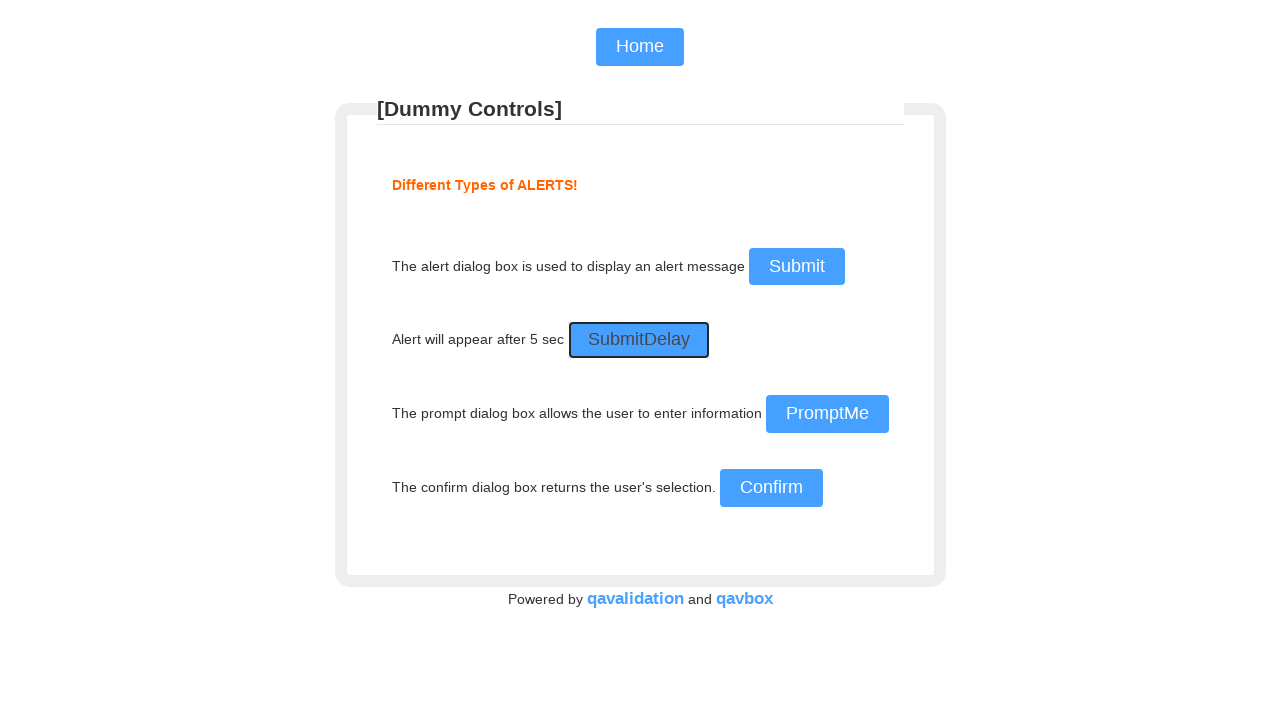

Waited 10 seconds for delayed alert to appear and be handled
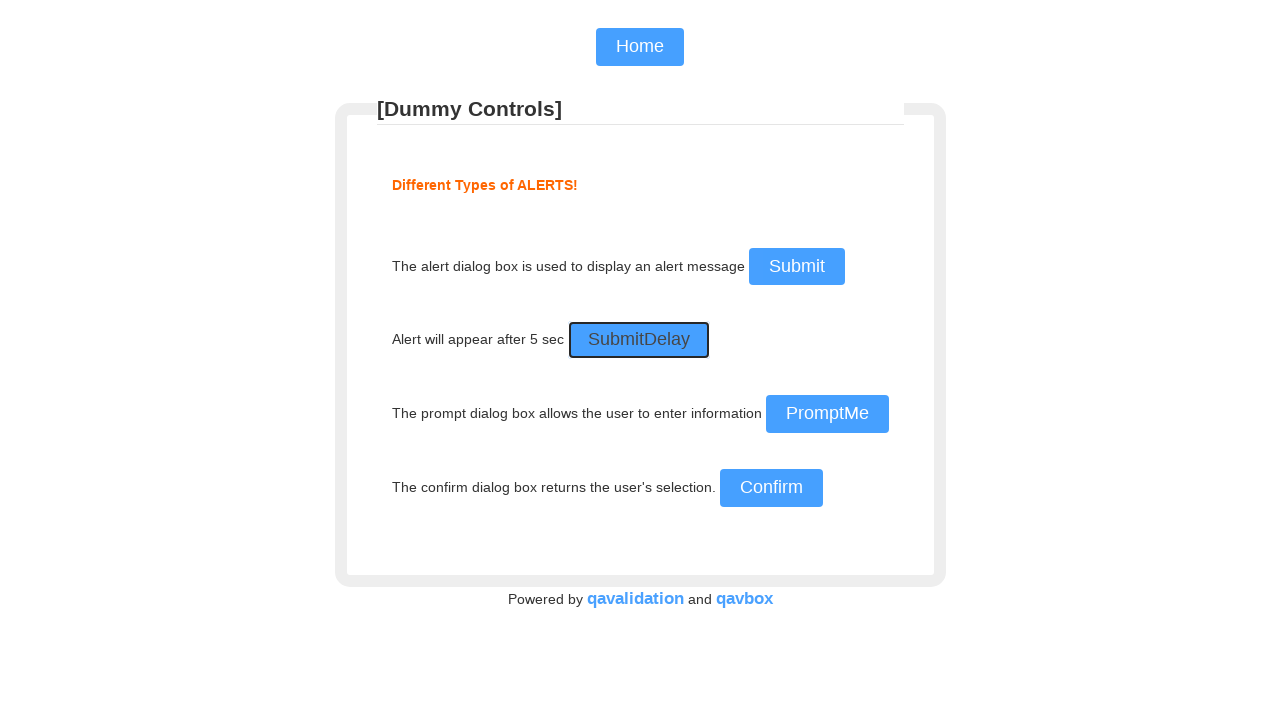

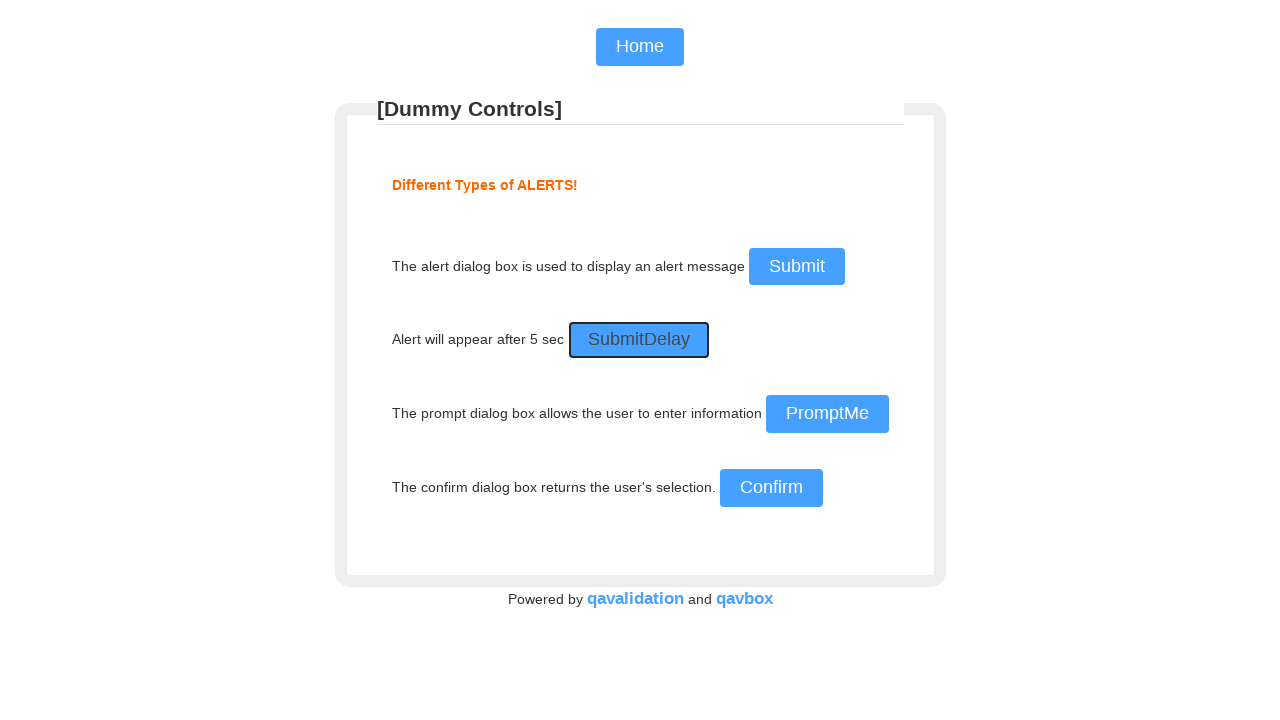